Tests various radio button interactions including selecting options, enabling disabled buttons, showing hidden buttons, and traversing through radio button groups

Starting URL: https://syntaxprojects.com/basic-radiobutton-demo-homework.php

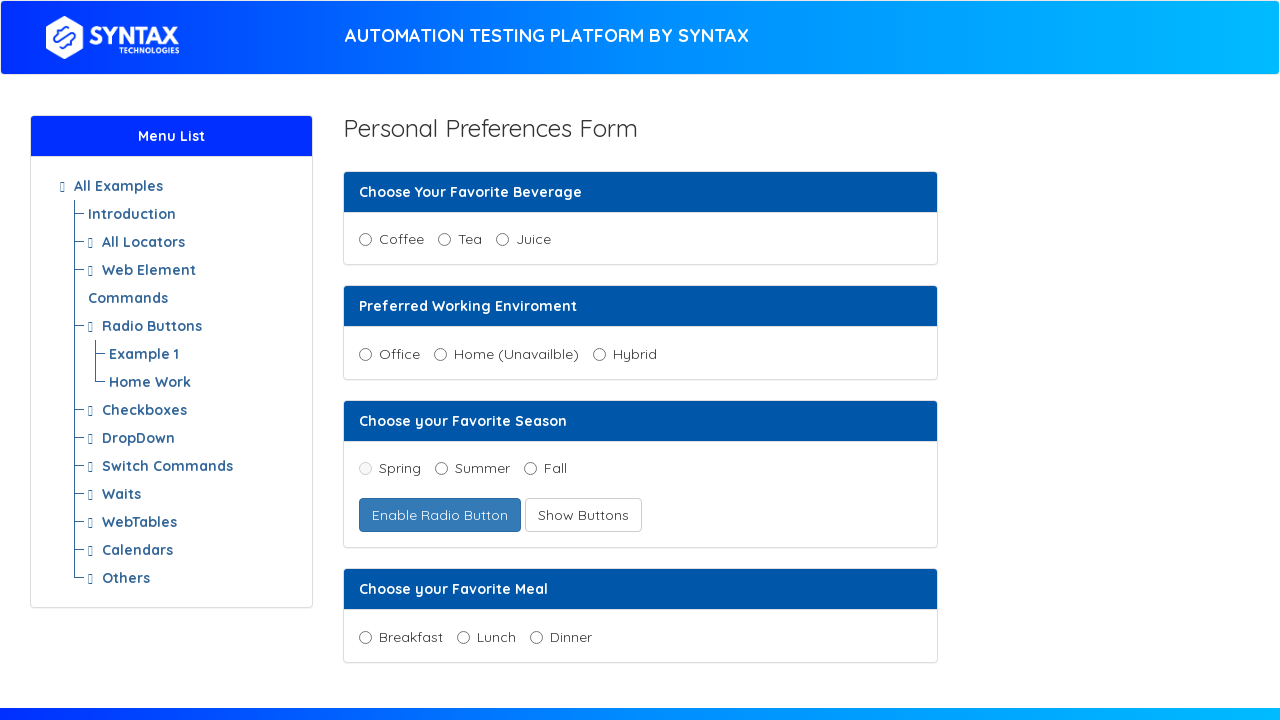

Selected Juice as favorite beverage at (502, 240) on input[value='Juice']
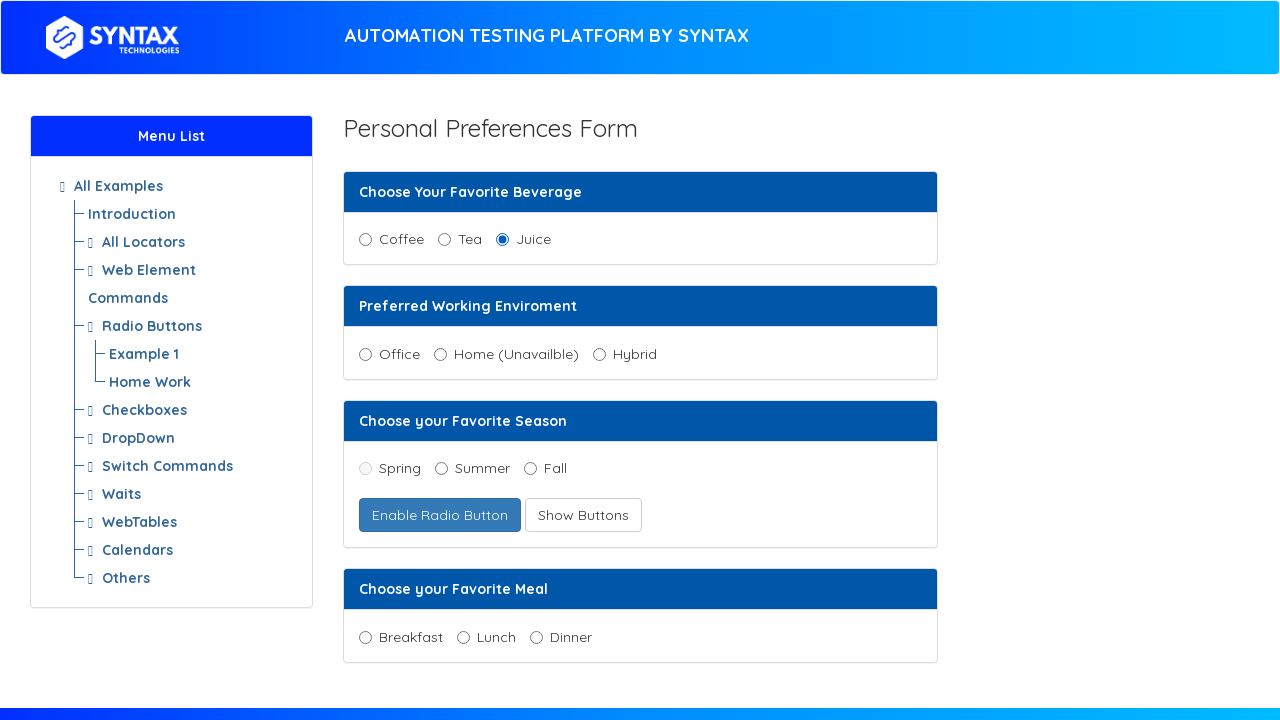

Retrieved all working environment radio buttons
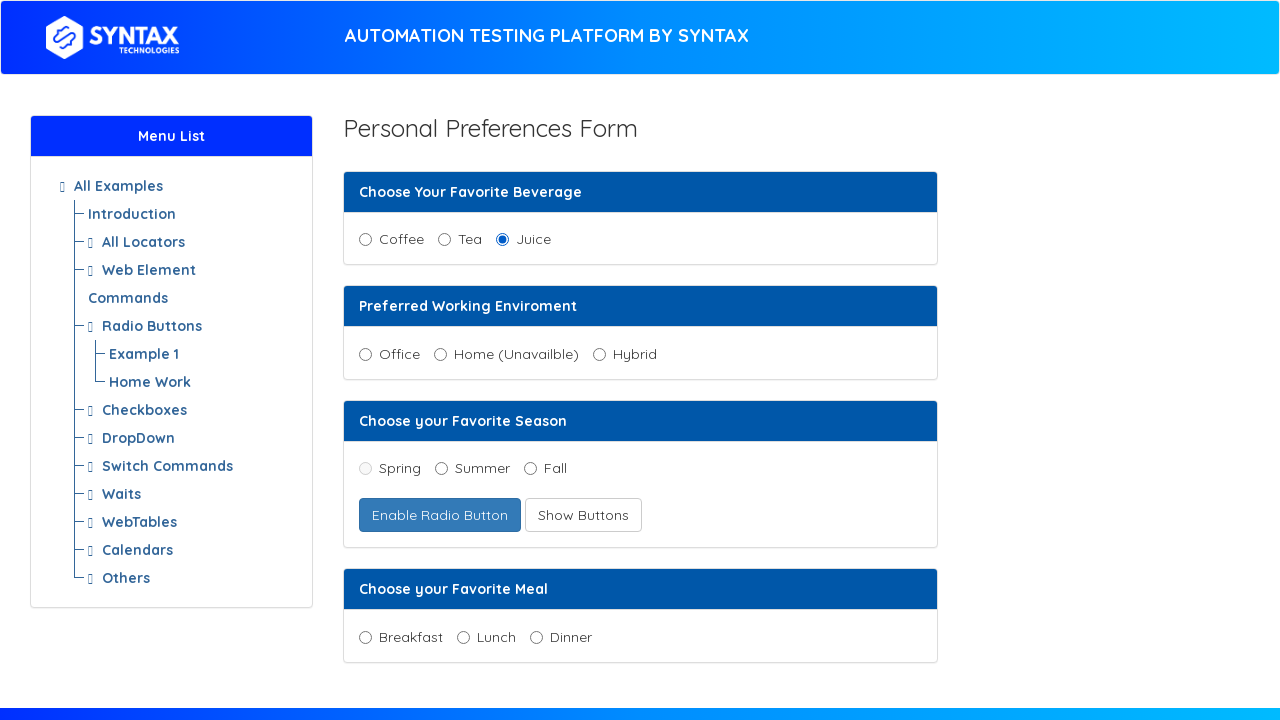

Selected Hybrid as preferred working environment at (599, 354) on input[name='working_enviroment'] >> nth=2
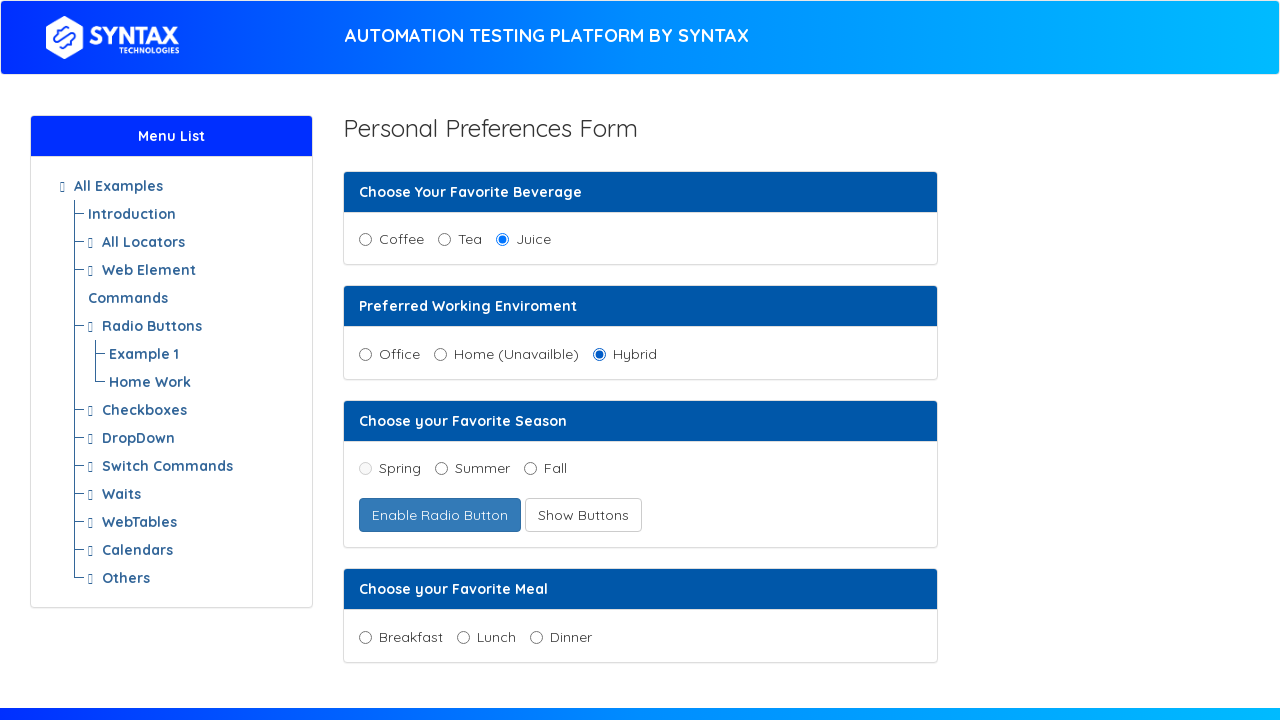

Located spring radio button
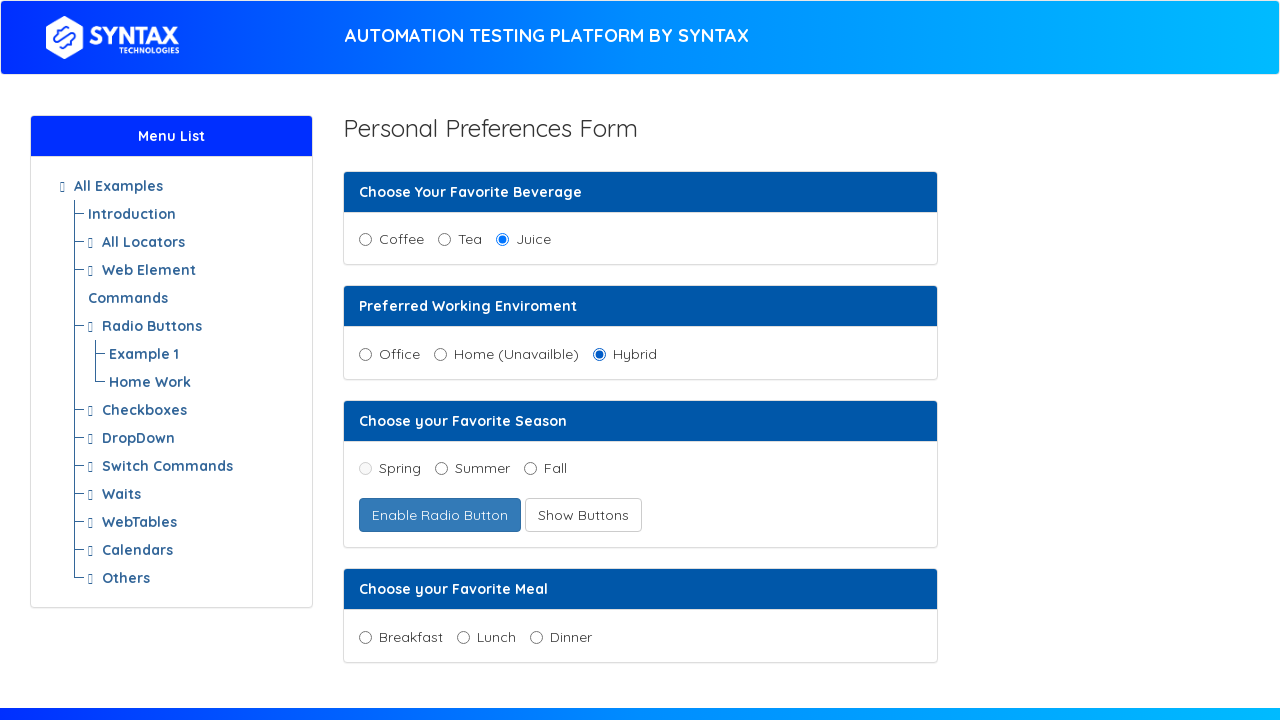

Spring radio button was disabled, clicked enable button at (440, 515) on button#enabledFruitradio
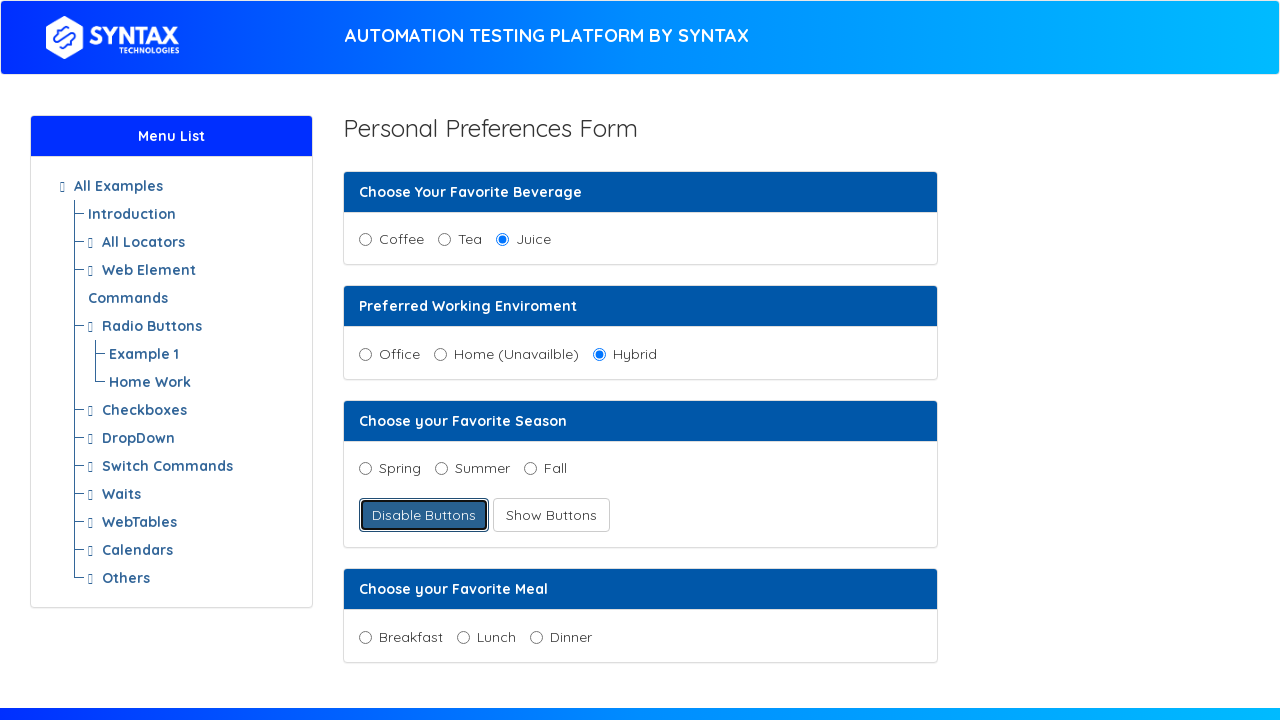

Selected Spring as favorite season at (365, 469) on input[value='spring']
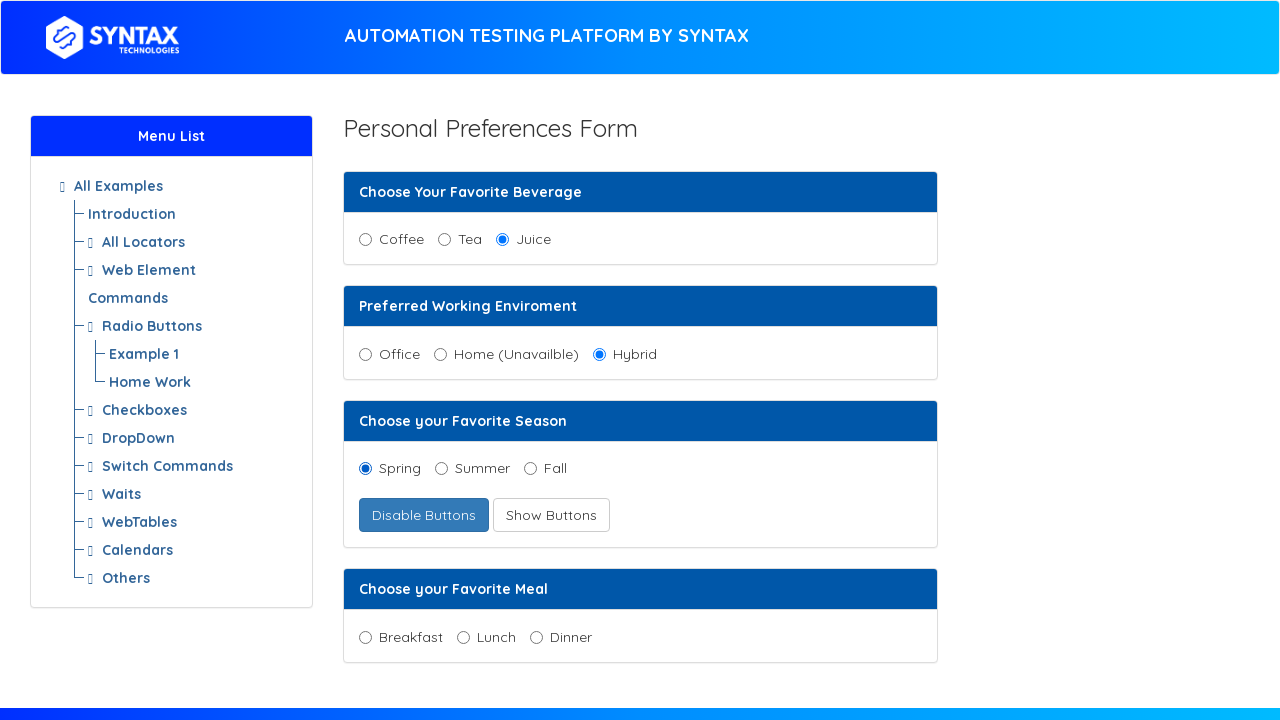

Located winter radio button
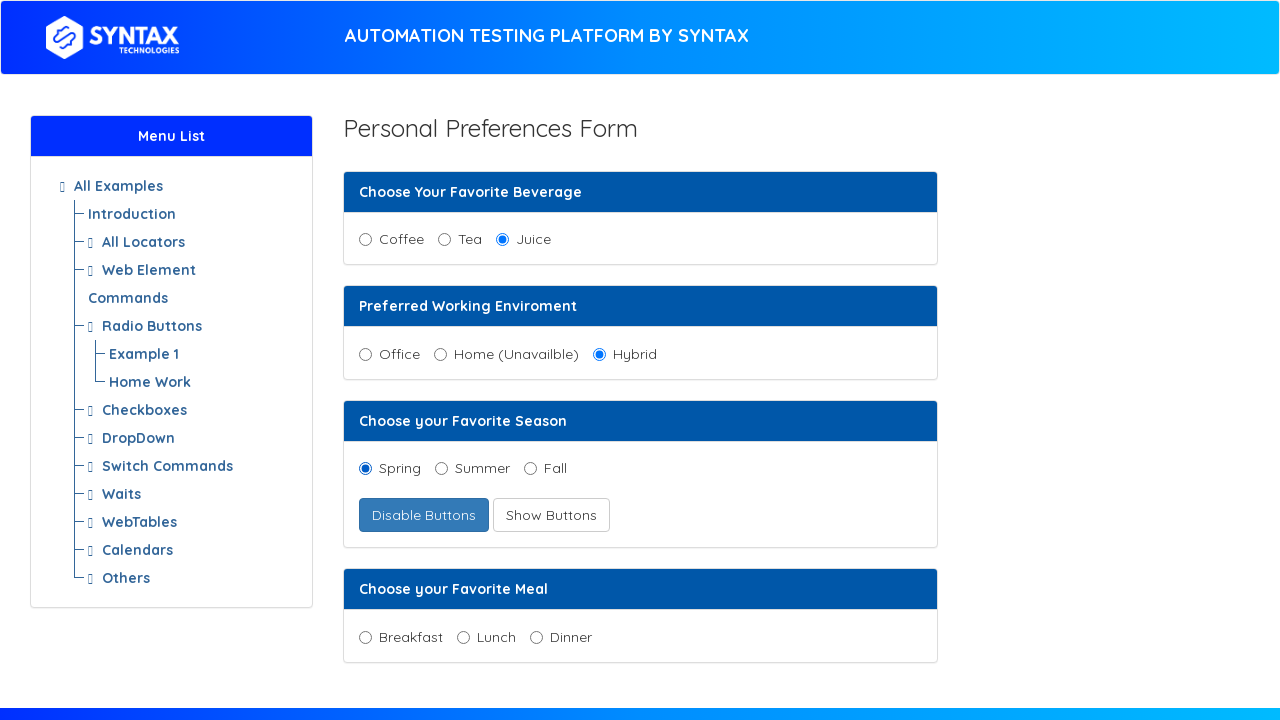

Winter radio button was hidden, clicked show button at (551, 515) on button#showRadioButtons
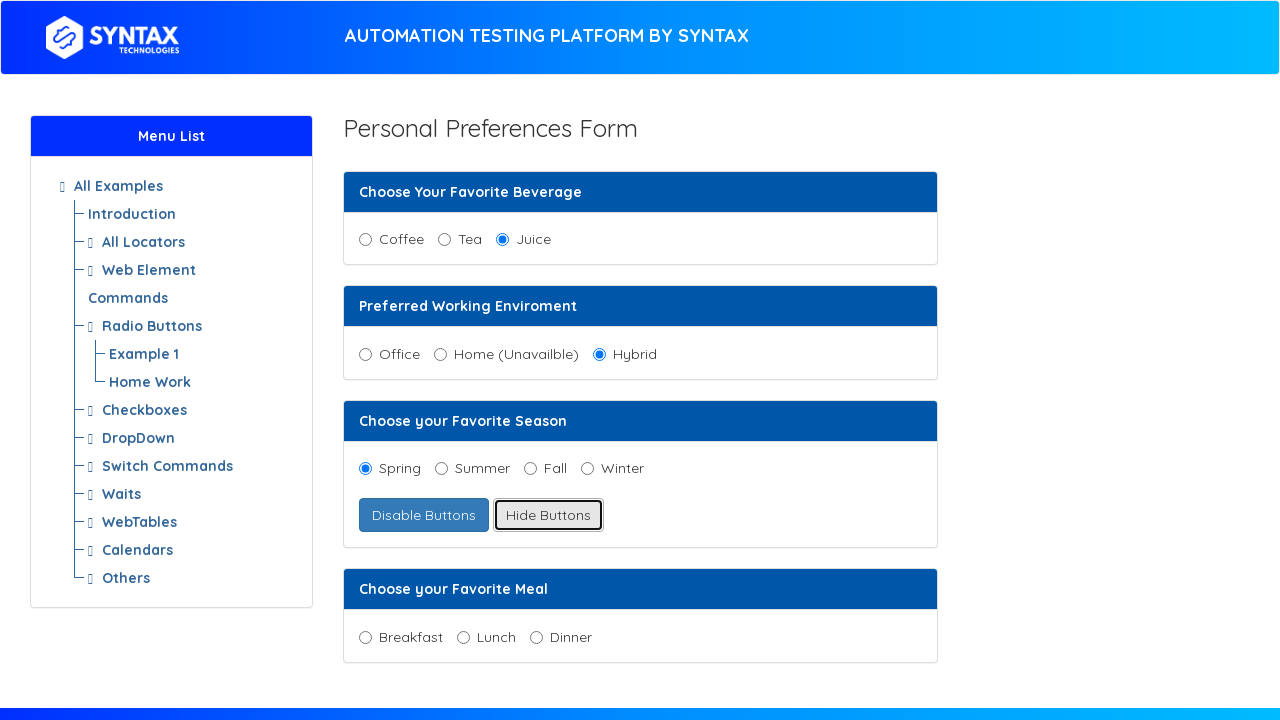

Retrieved all meal radio buttons
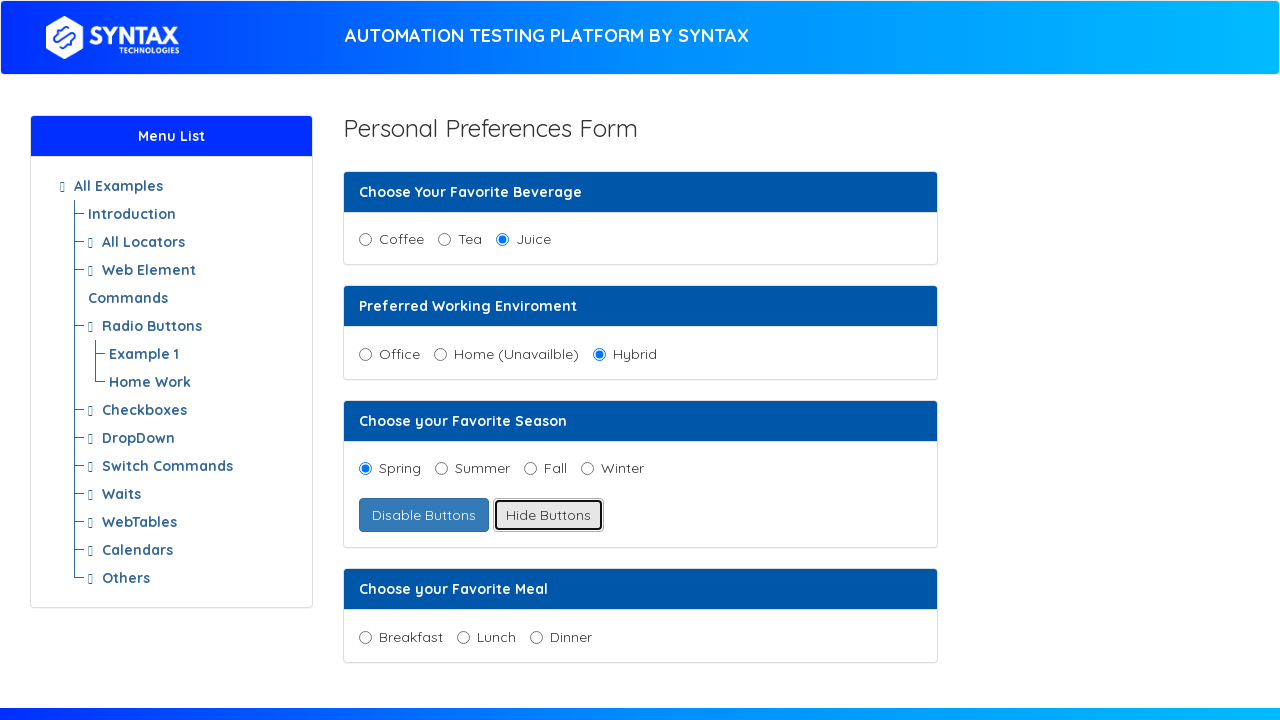

Selected Lunch as favorite meal at (463, 637) on input[name='meal'] >> nth=1
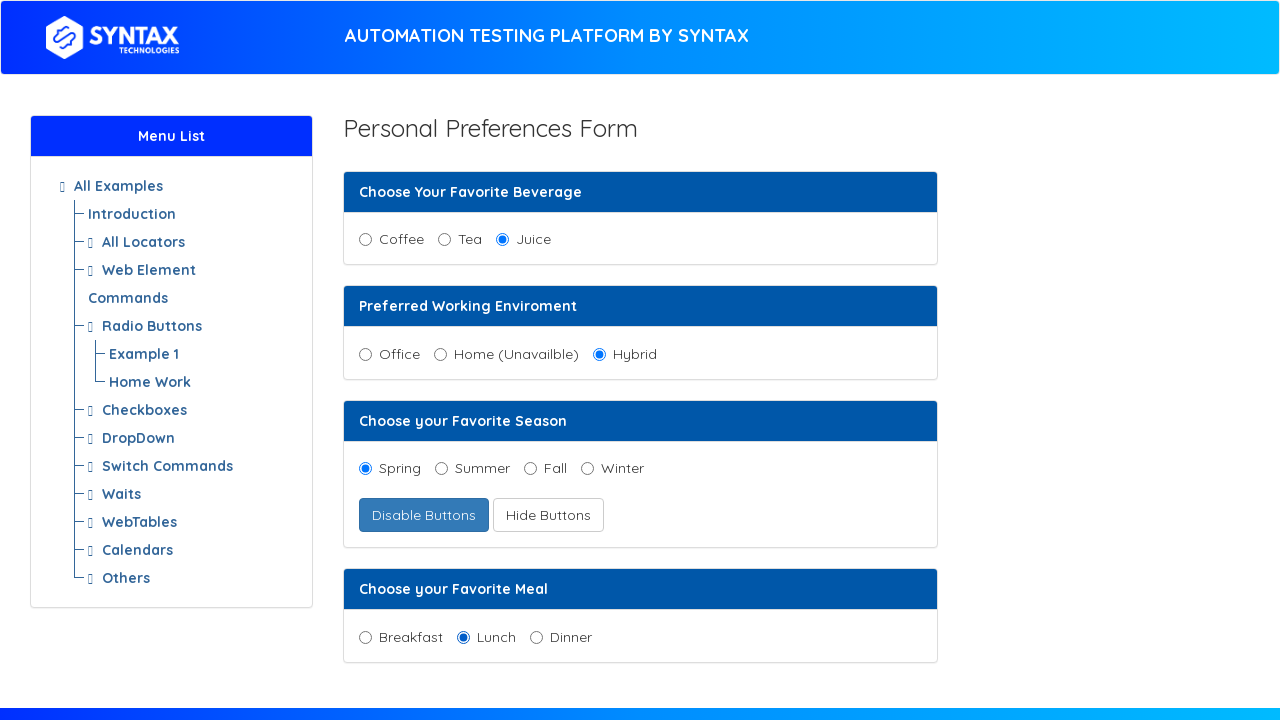

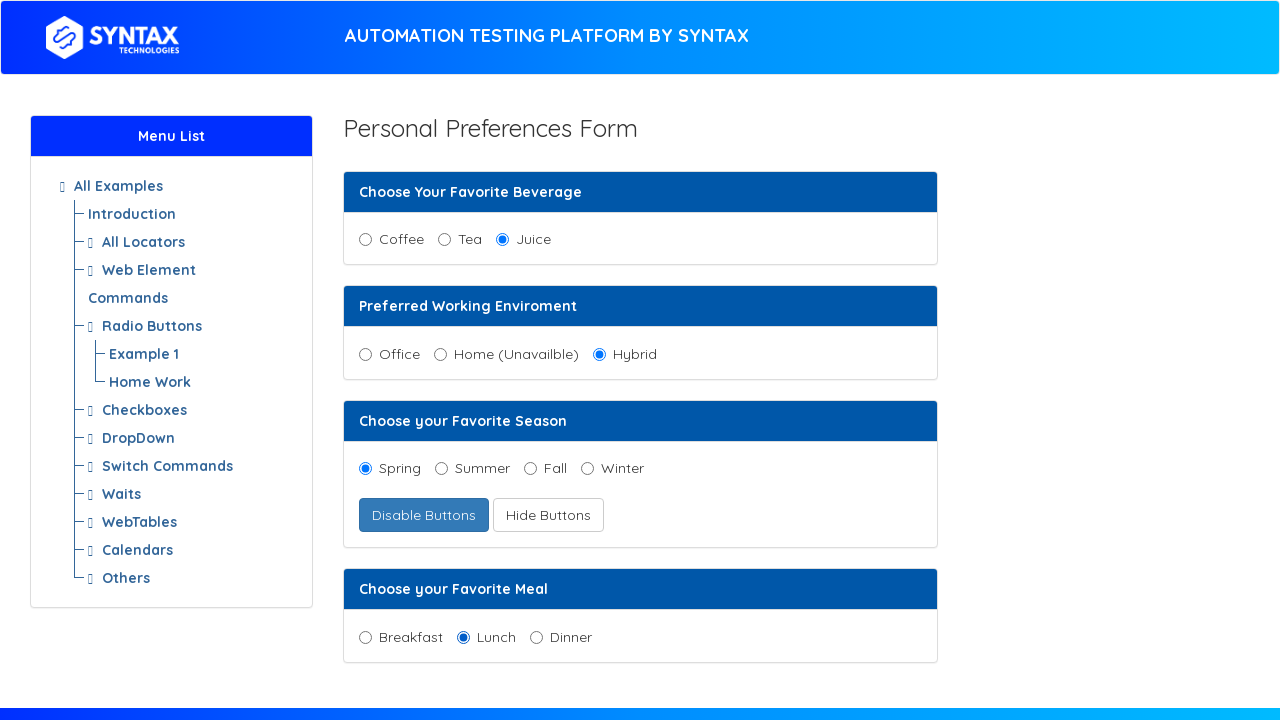